Tests Python.org search functionality by entering "pycon" in the search field and verifying results are returned

Starting URL: http://www.python.org

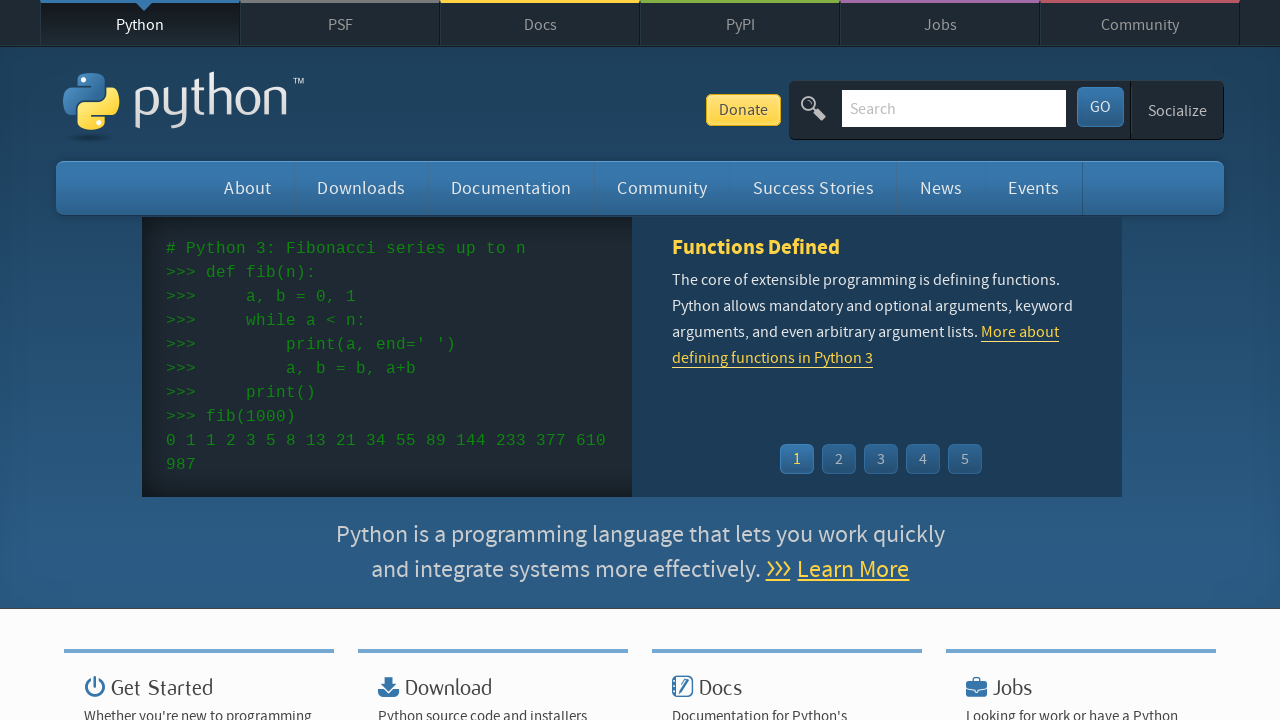

Waited for page title to contain 'Python'
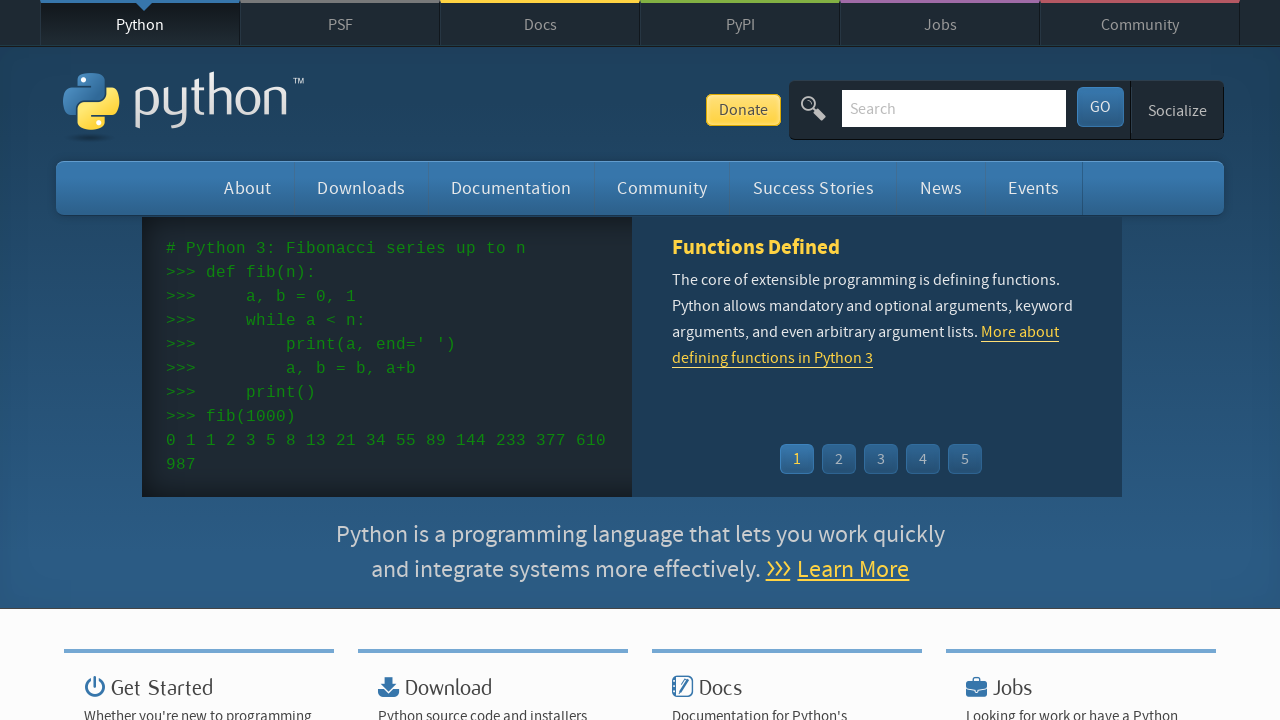

Located search field by name 'q'
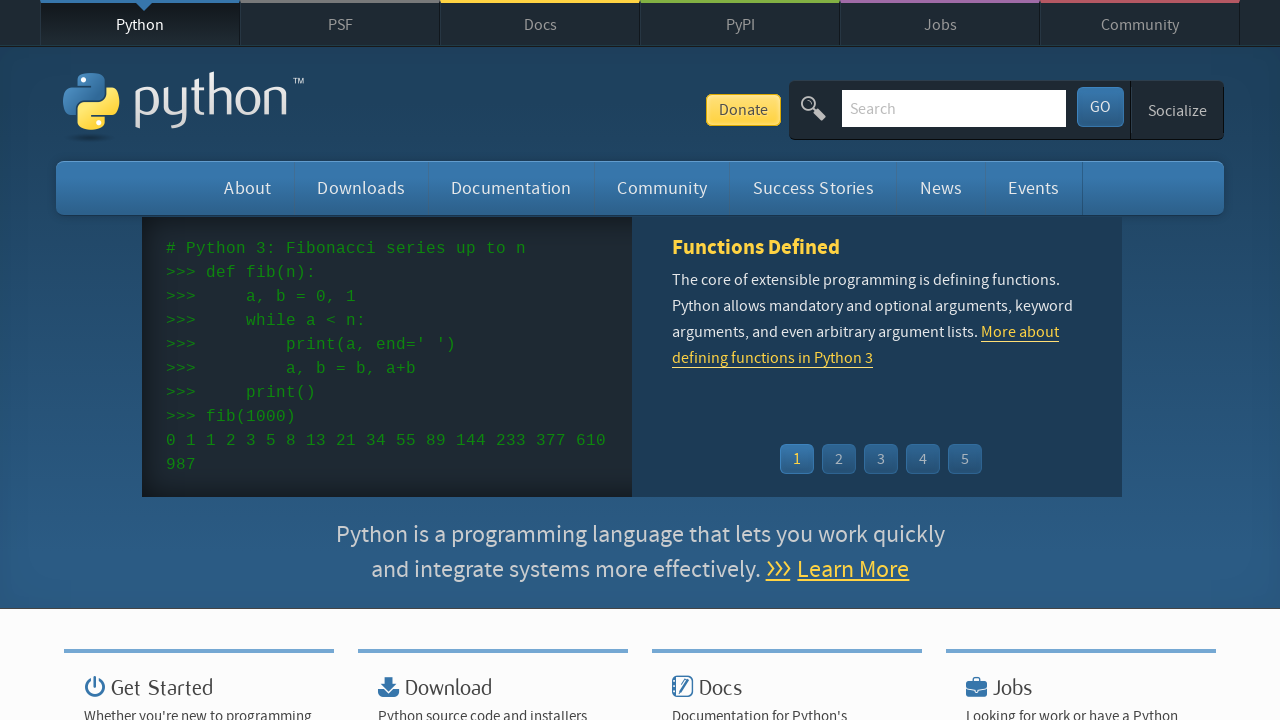

Cleared the search field on input[name='q']
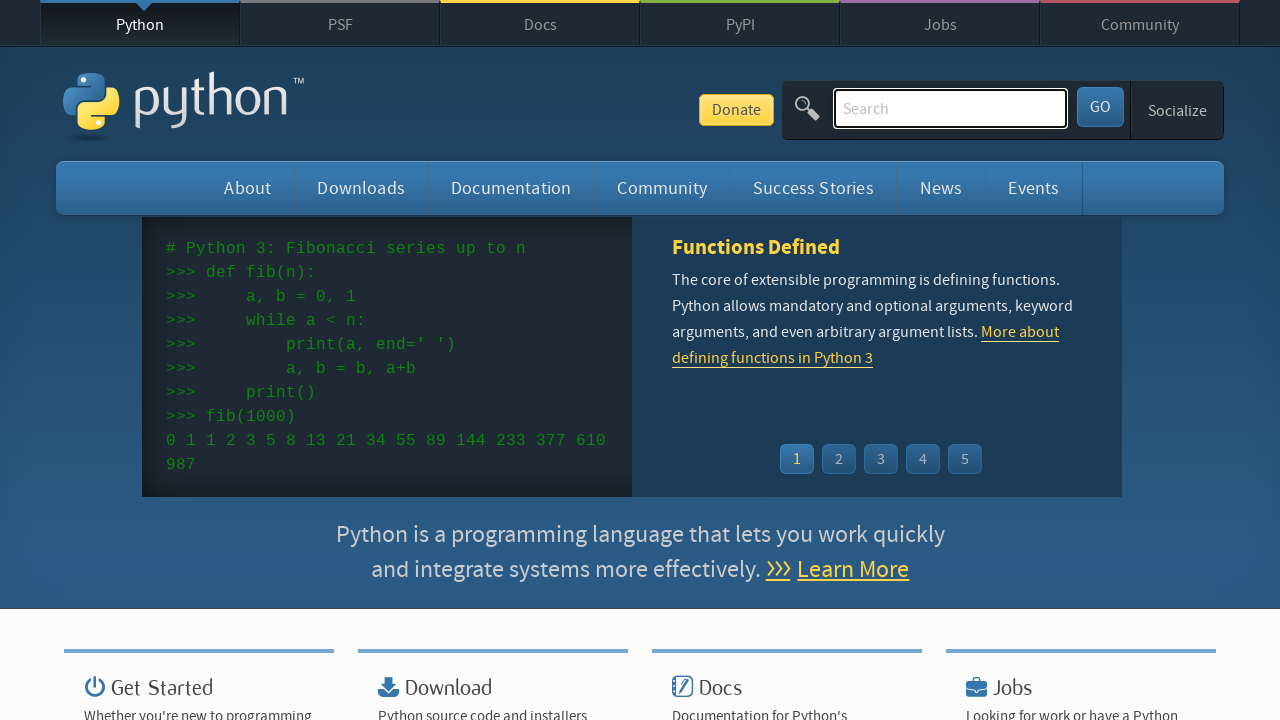

Filled search field with 'pycon' on input[name='q']
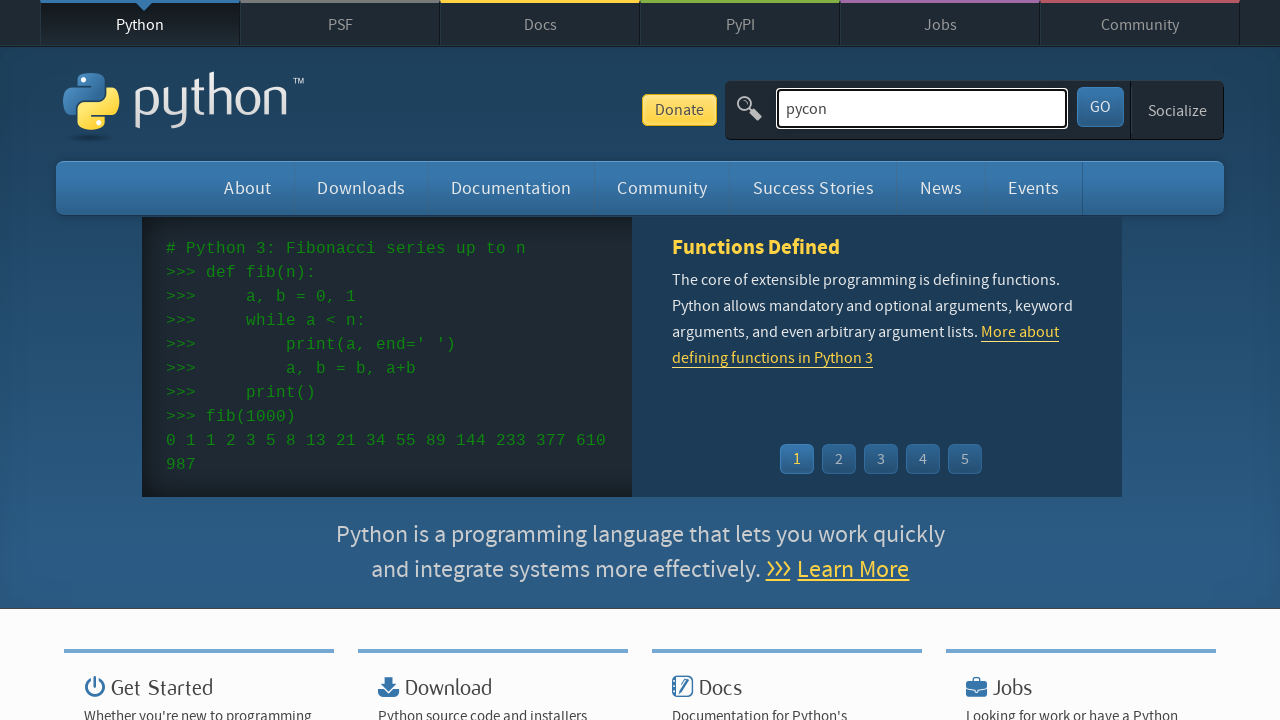

Pressed Enter to submit search query on input[name='q']
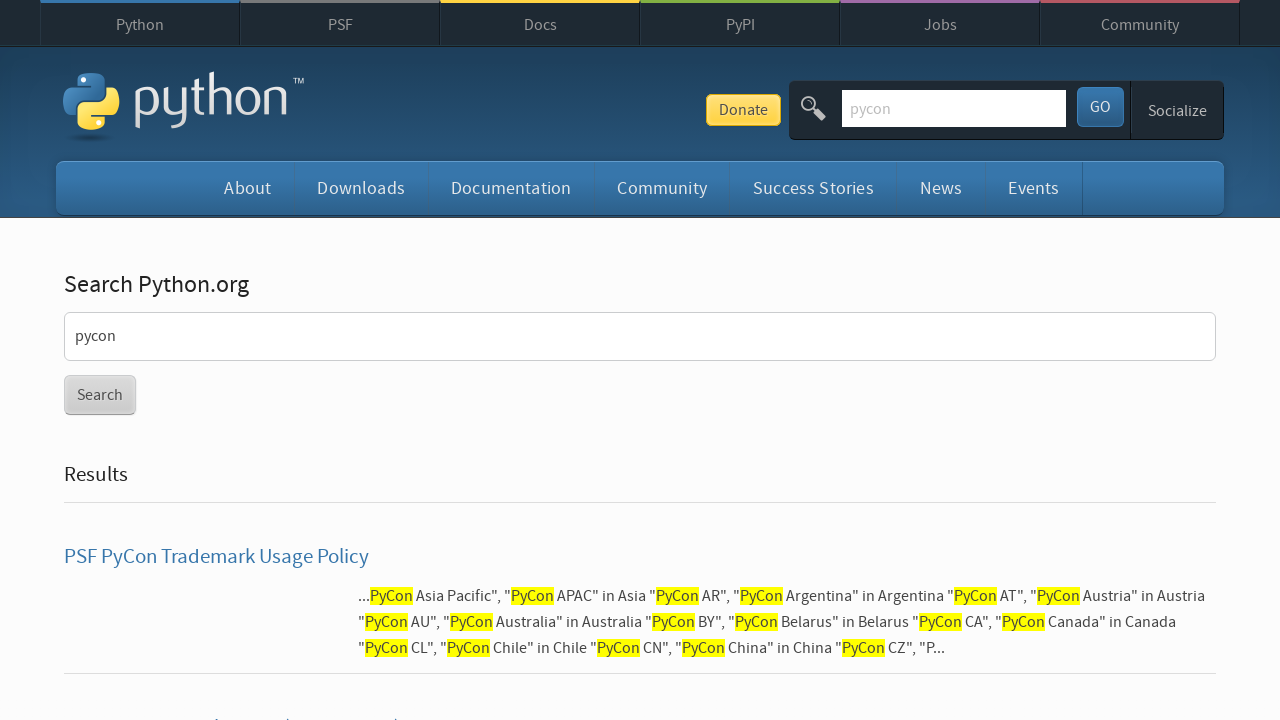

Waited for network idle state to complete loading
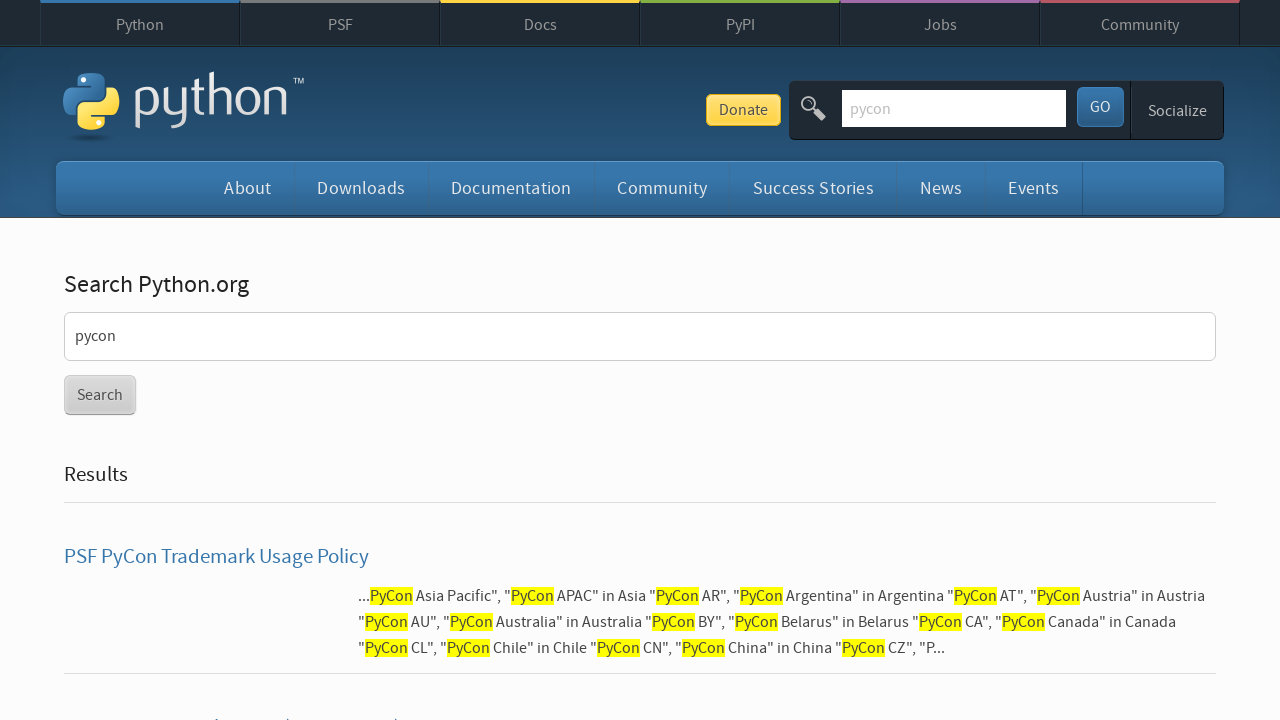

Verified that search results were returned (no 'No results found' message)
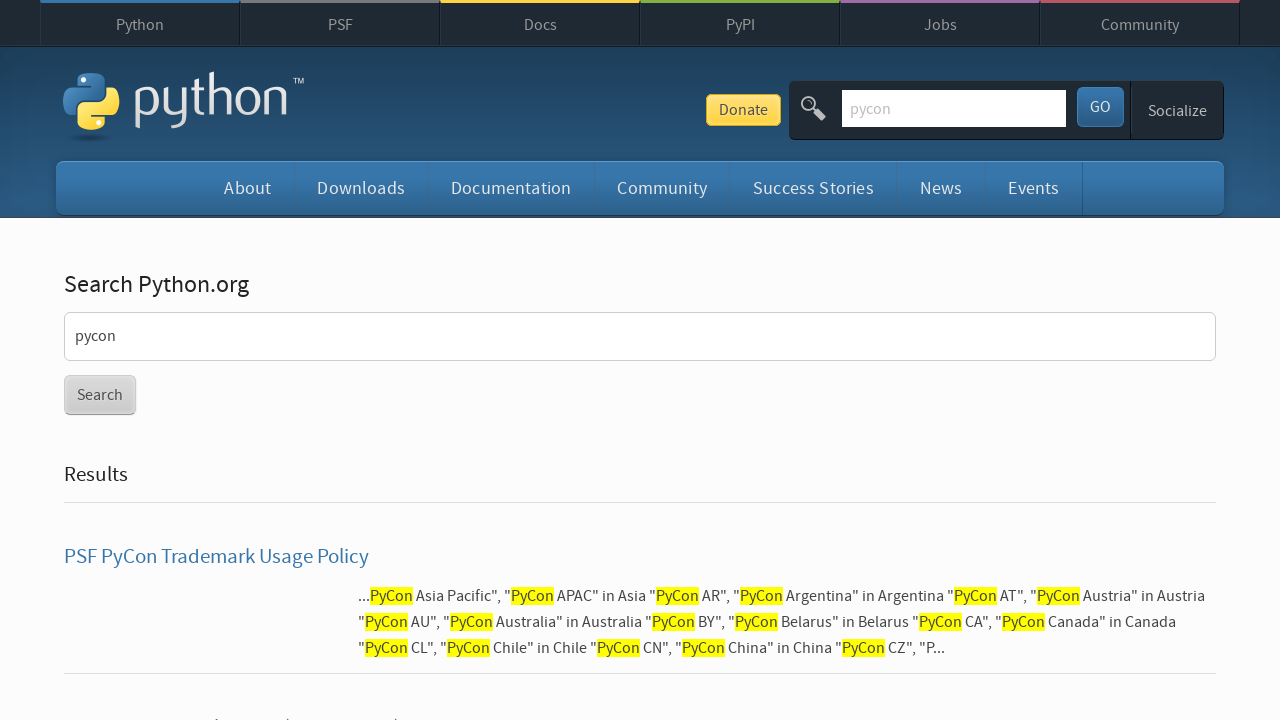

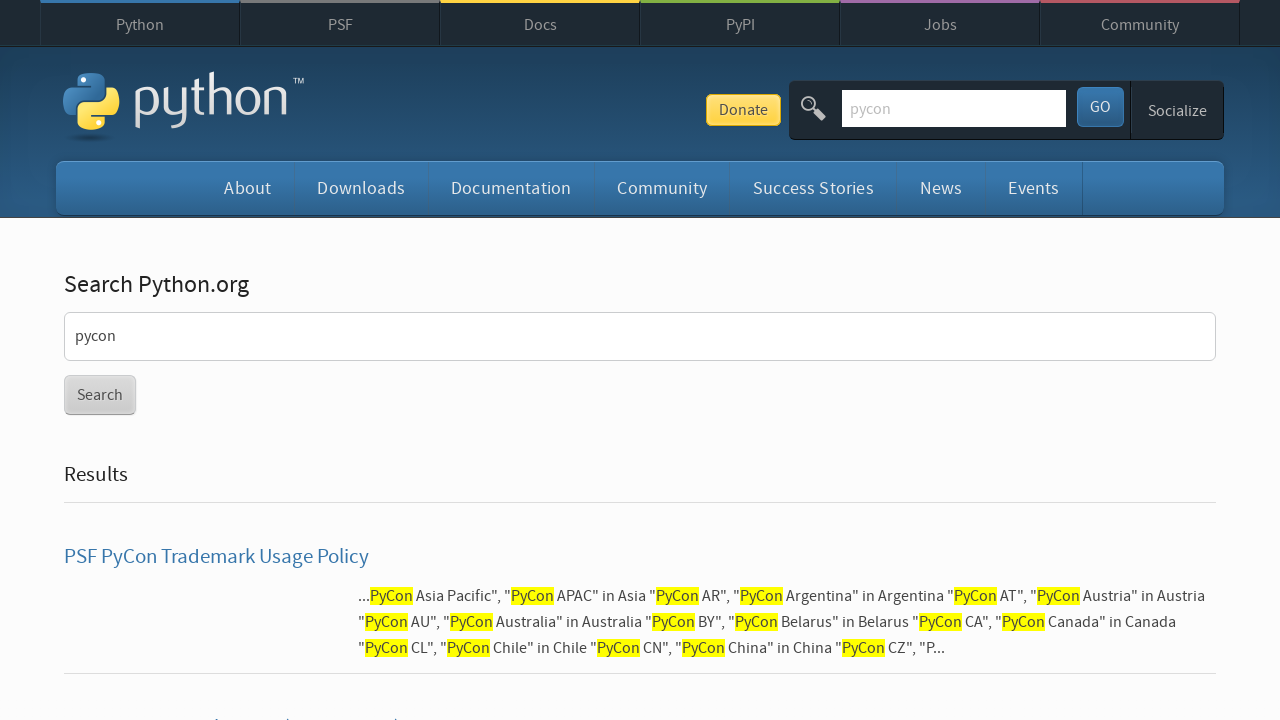